Tests a registration form by filling in first name, last name, and email fields, then submitting the form and verifying a success message is displayed.

Starting URL: http://suninjuly.github.io/registration1.html

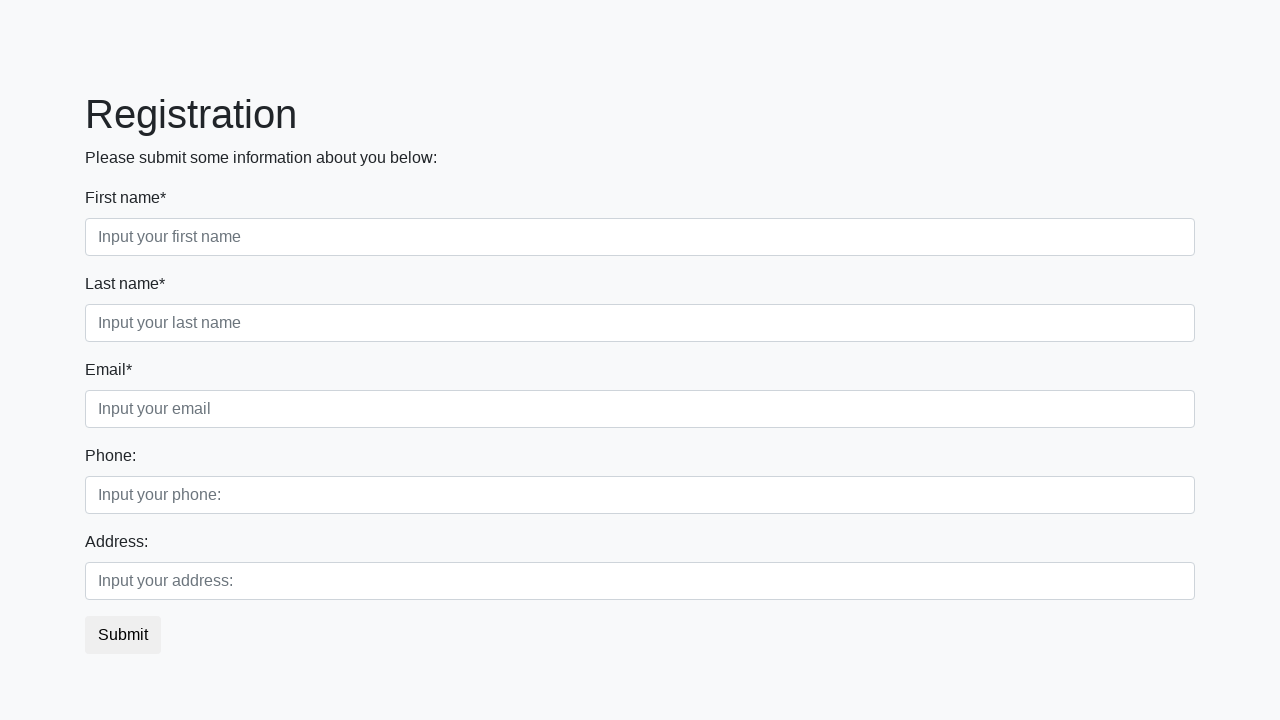

Filled first name field with 'Alexei' on input
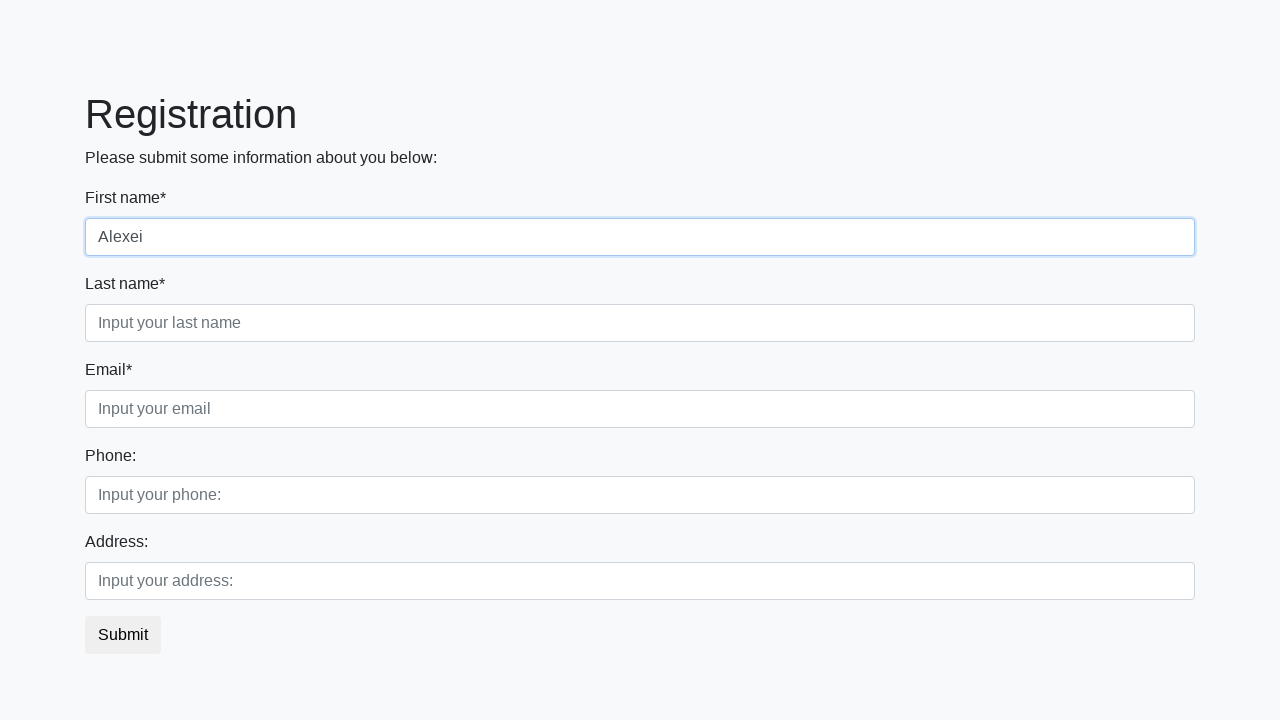

Filled last name field with 'Sokolov' on .form-control.second
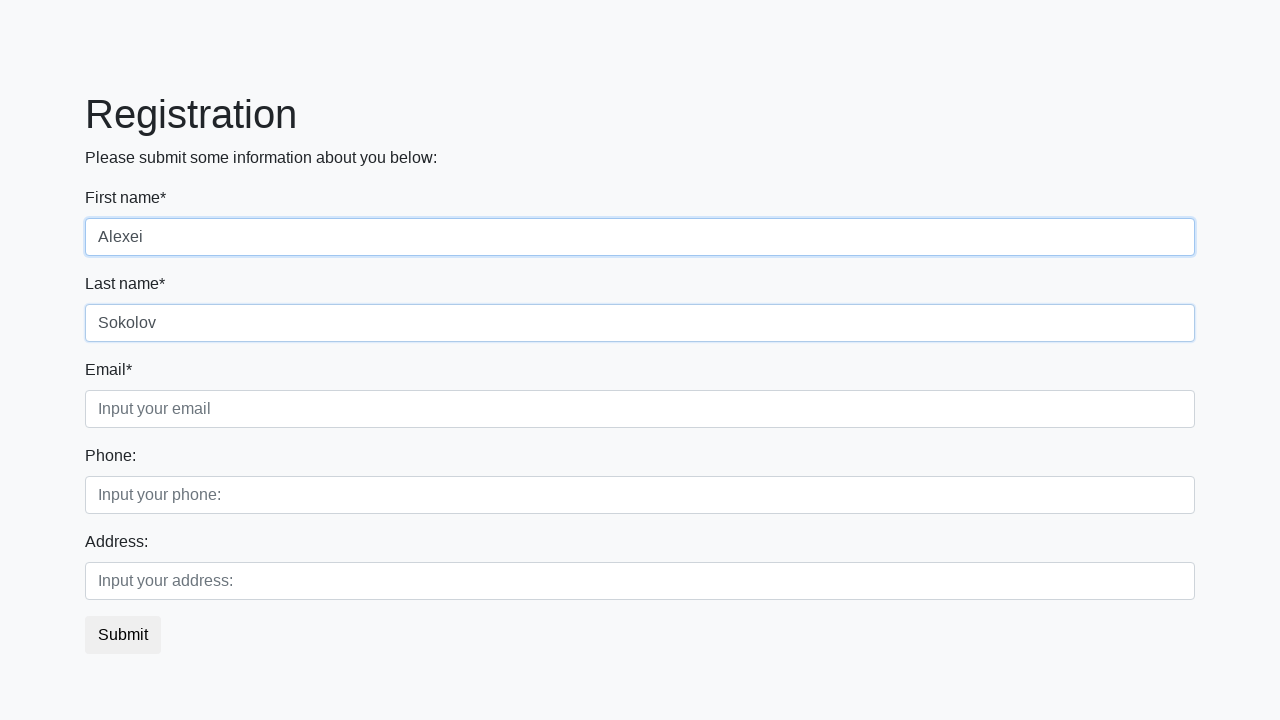

Filled email field with 'alexei.sokolov@testmail.com' on .form-control.third
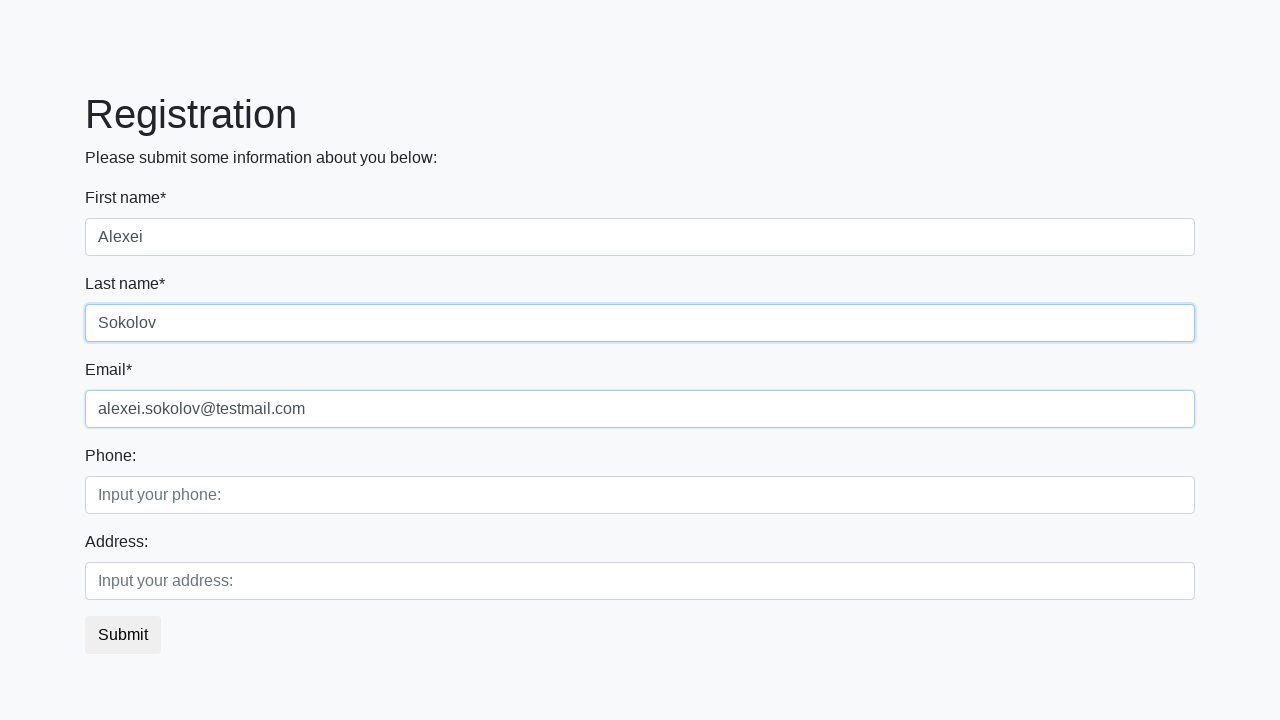

Clicked submit button to register at (123, 635) on button.btn
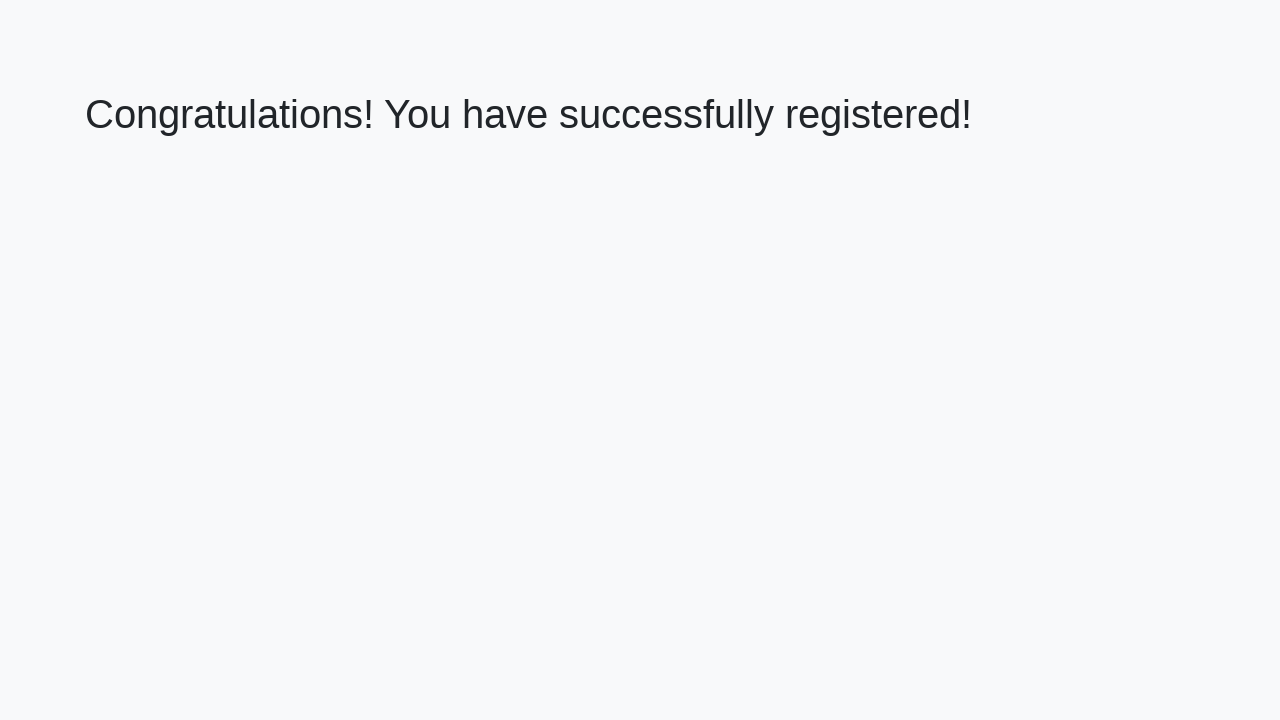

Success message heading loaded
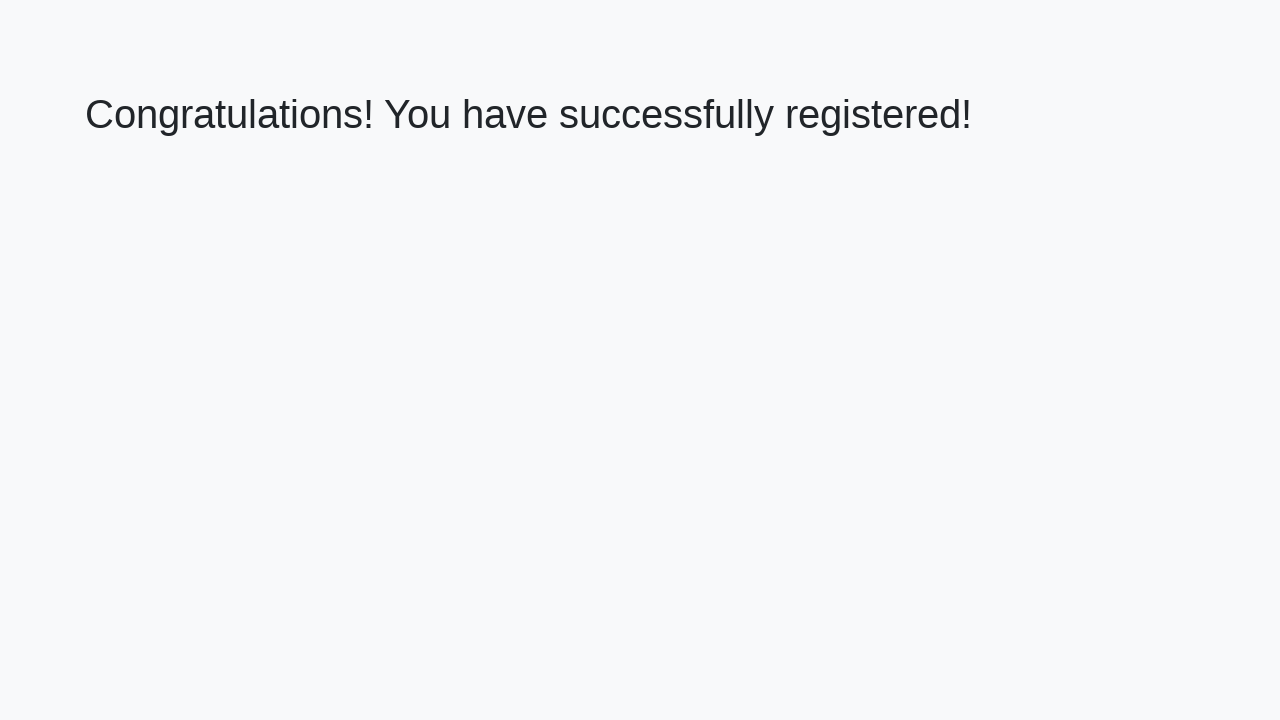

Retrieved success message text
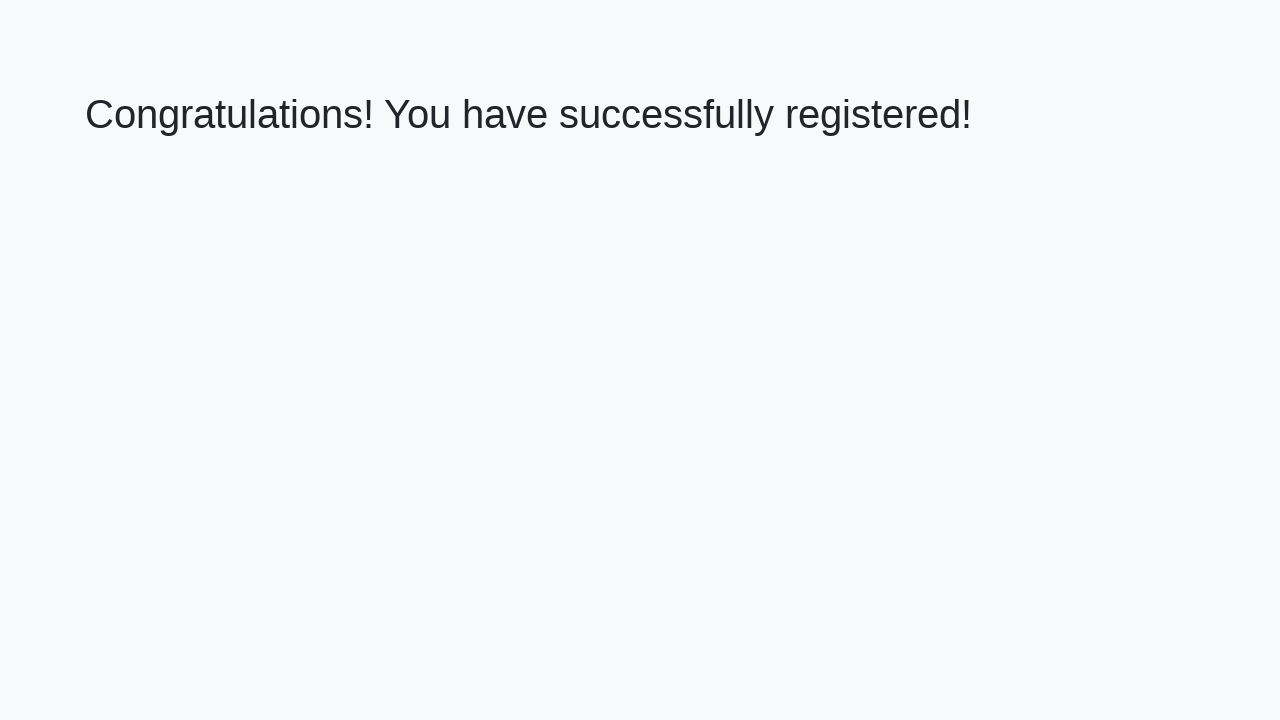

Verified success message: 'Congratulations! You have successfully registered!'
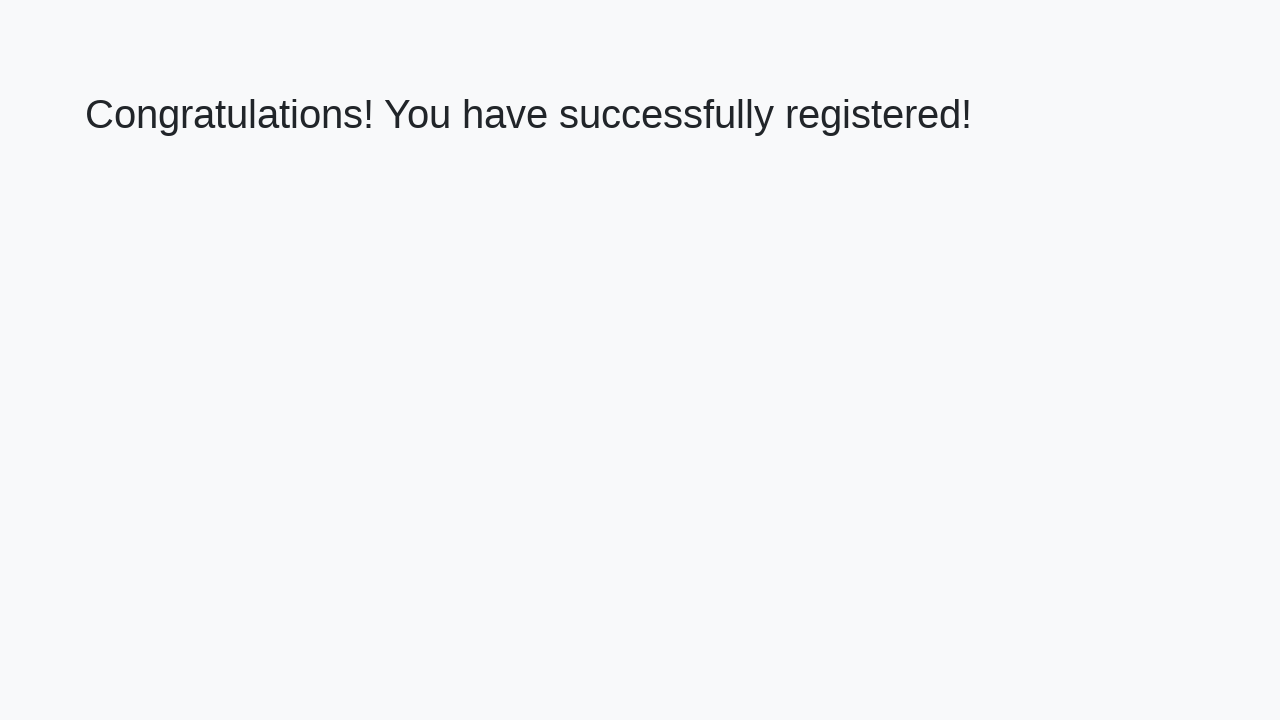

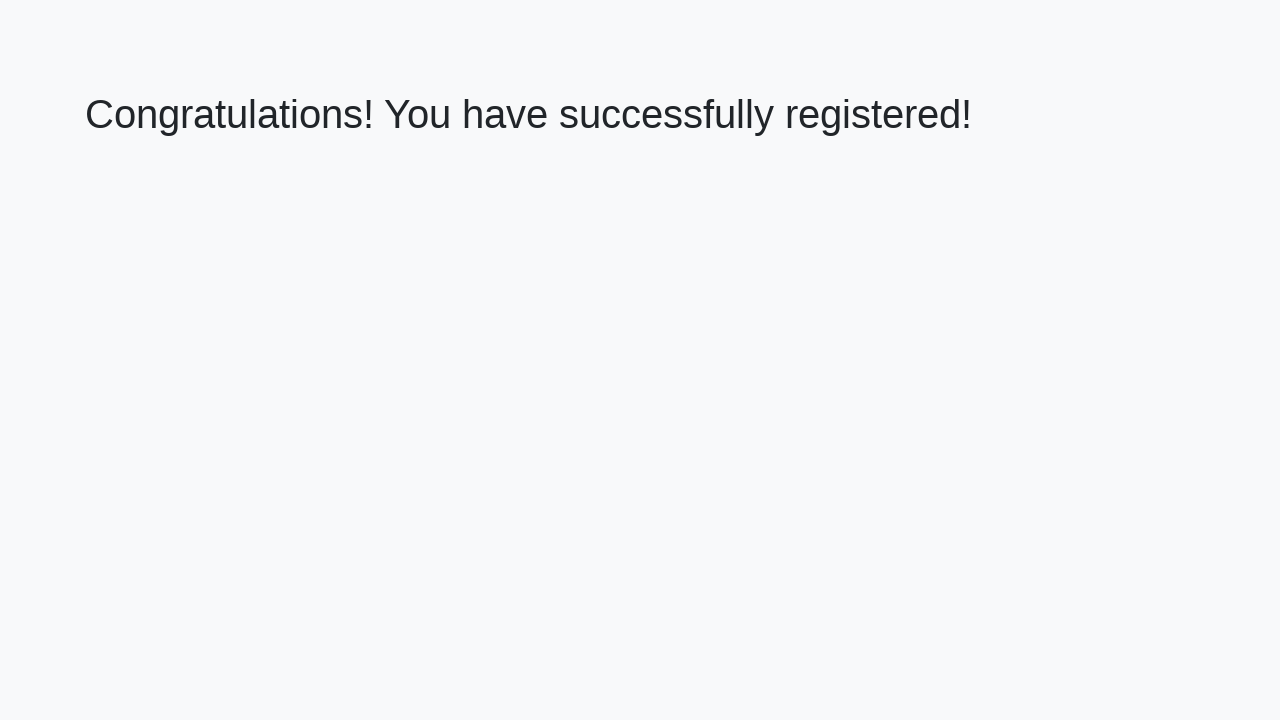